Navigates to a CSDN blog page and verifies that blog article links are present on the page

Starting URL: https://blog.csdn.net/lzw_java?type=blog

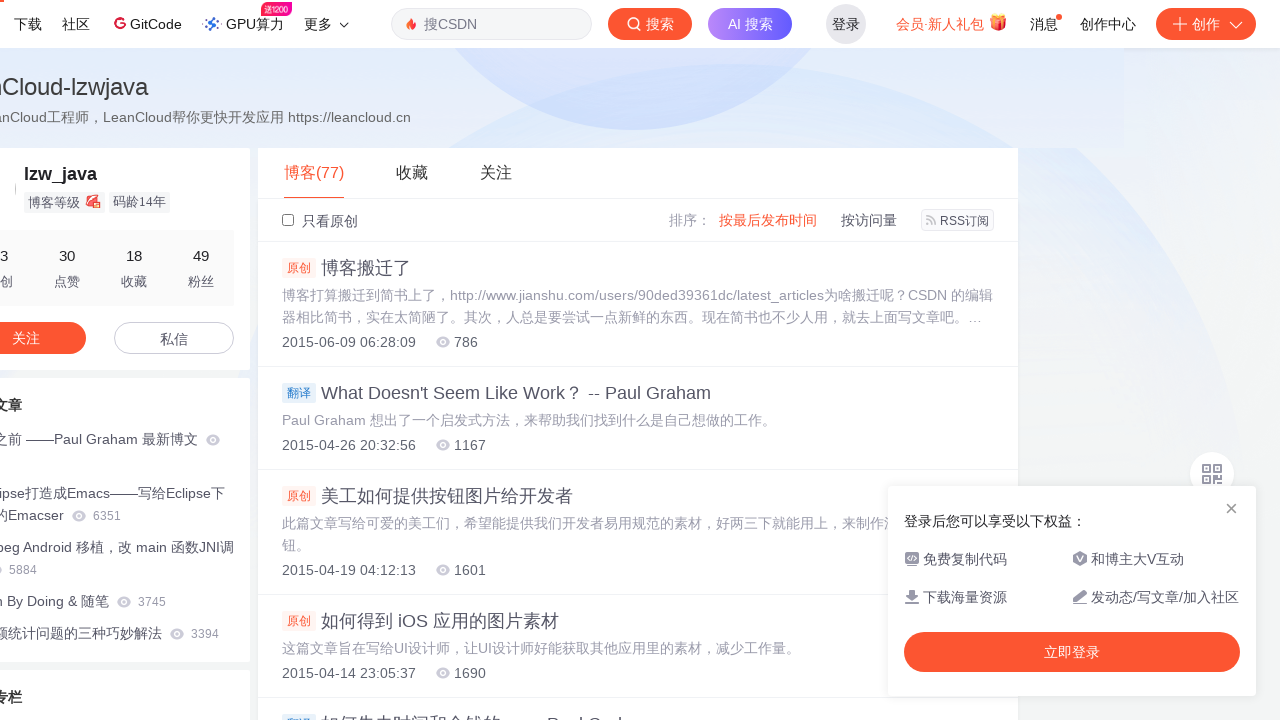

Navigated to CSDN blog page
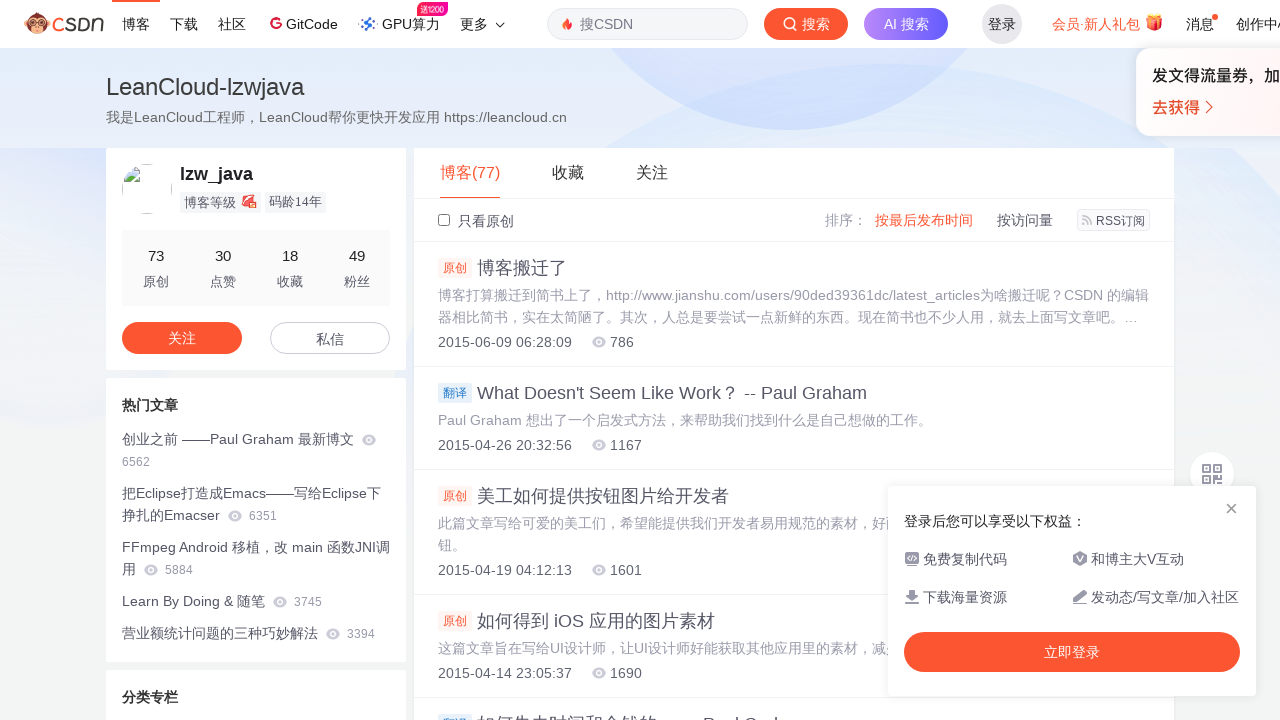

Page loaded and links are present
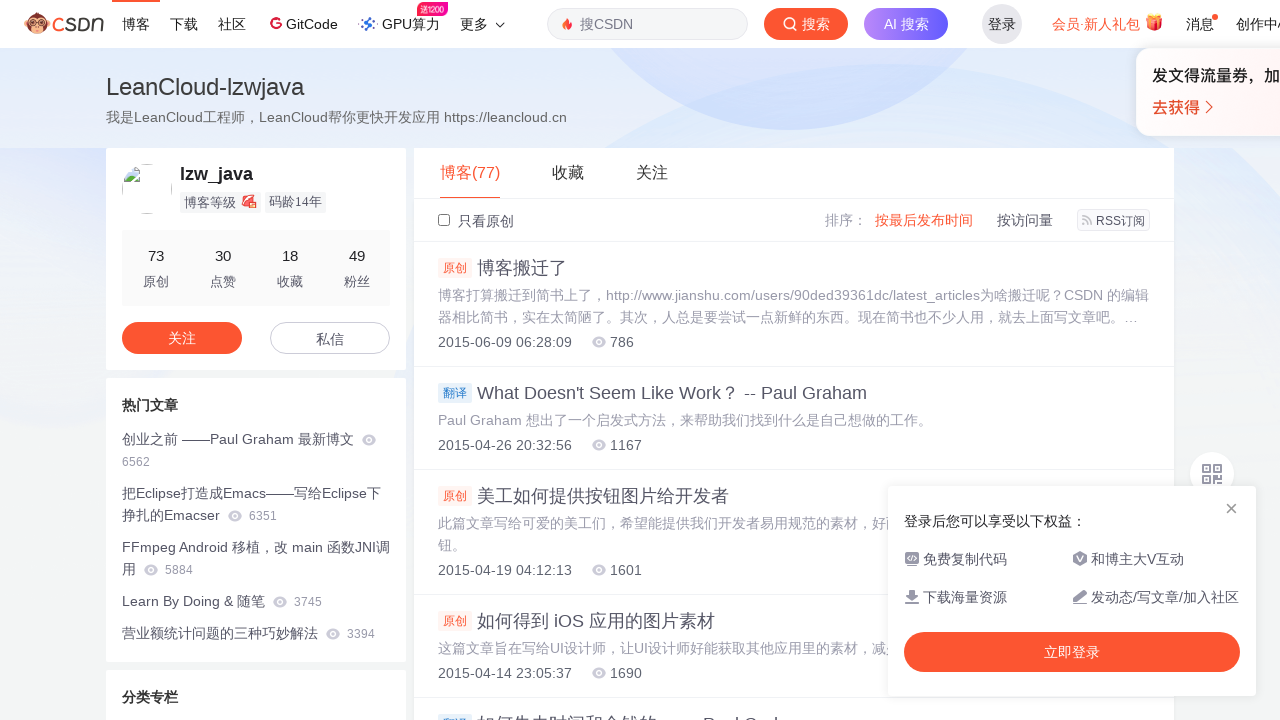

Blog article links verified on the page
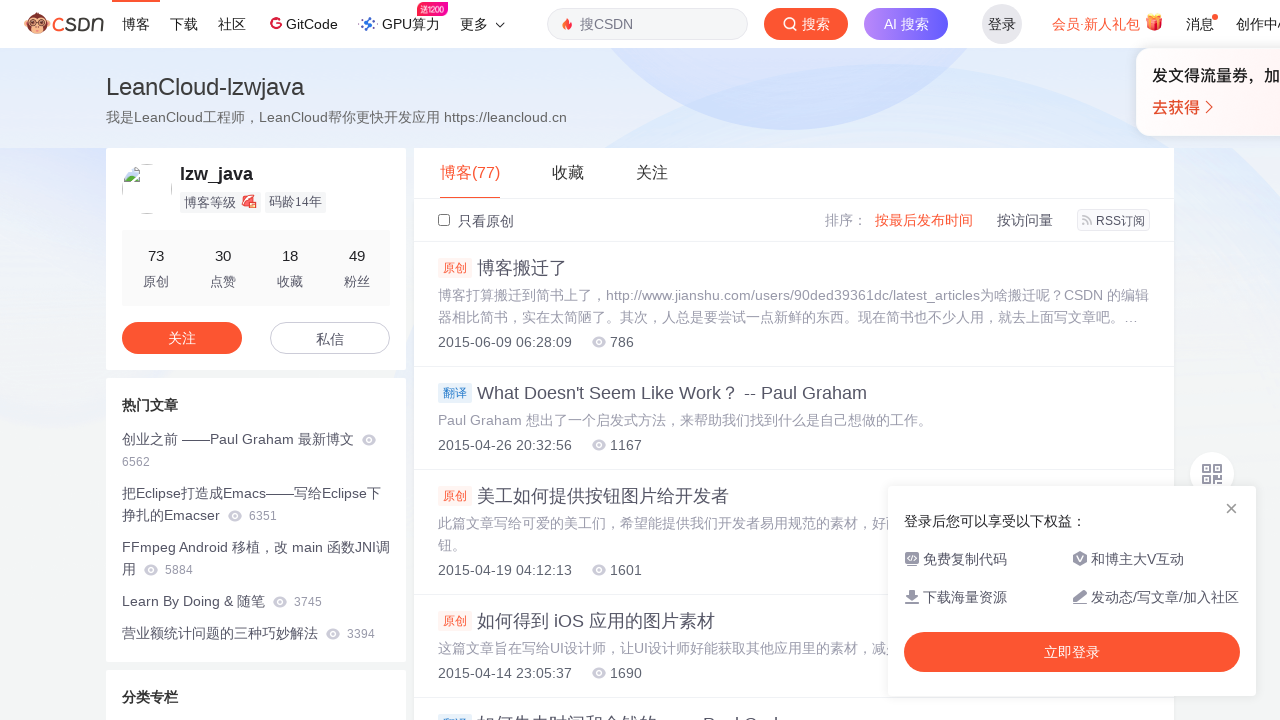

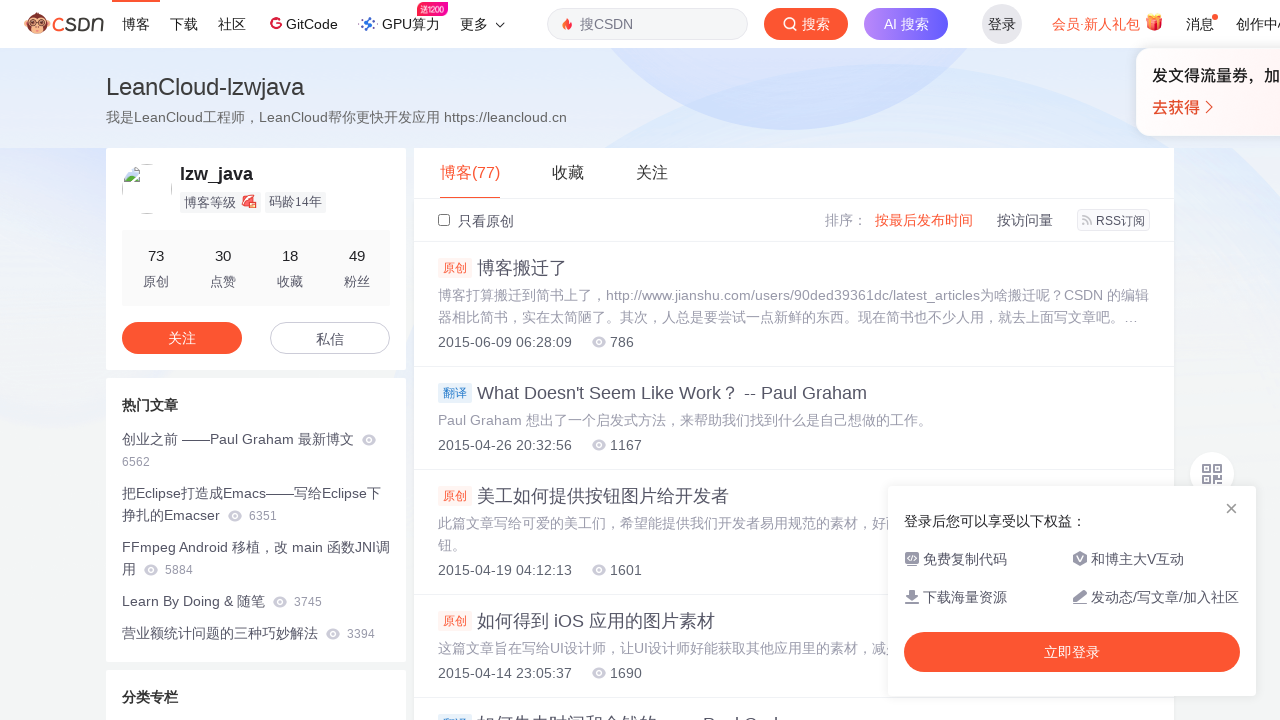